Tests an e-commerce grocery shopping flow by adding specific items (Cucumber, Broccoli, Beetroot) to cart, proceeding to checkout, and applying a promo code to verify it's accepted.

Starting URL: https://rahulshettyacademy.com/seleniumPractise/

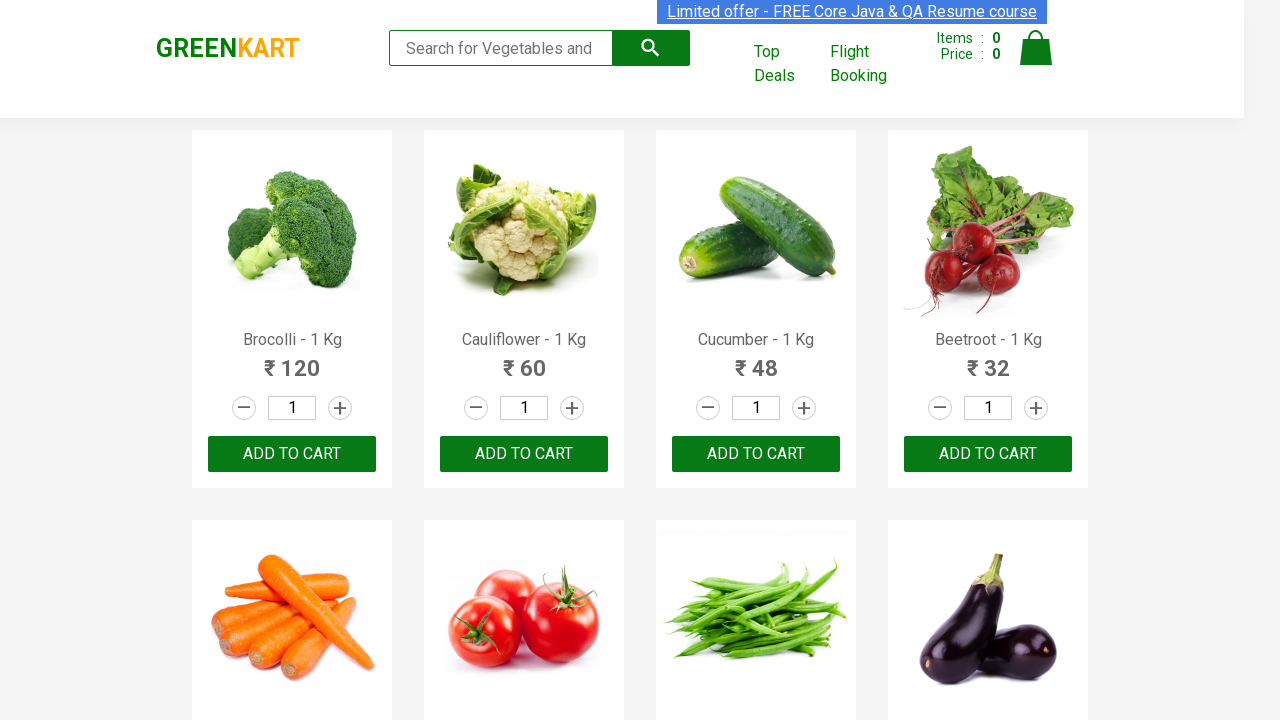

Waited for product names to load on the page
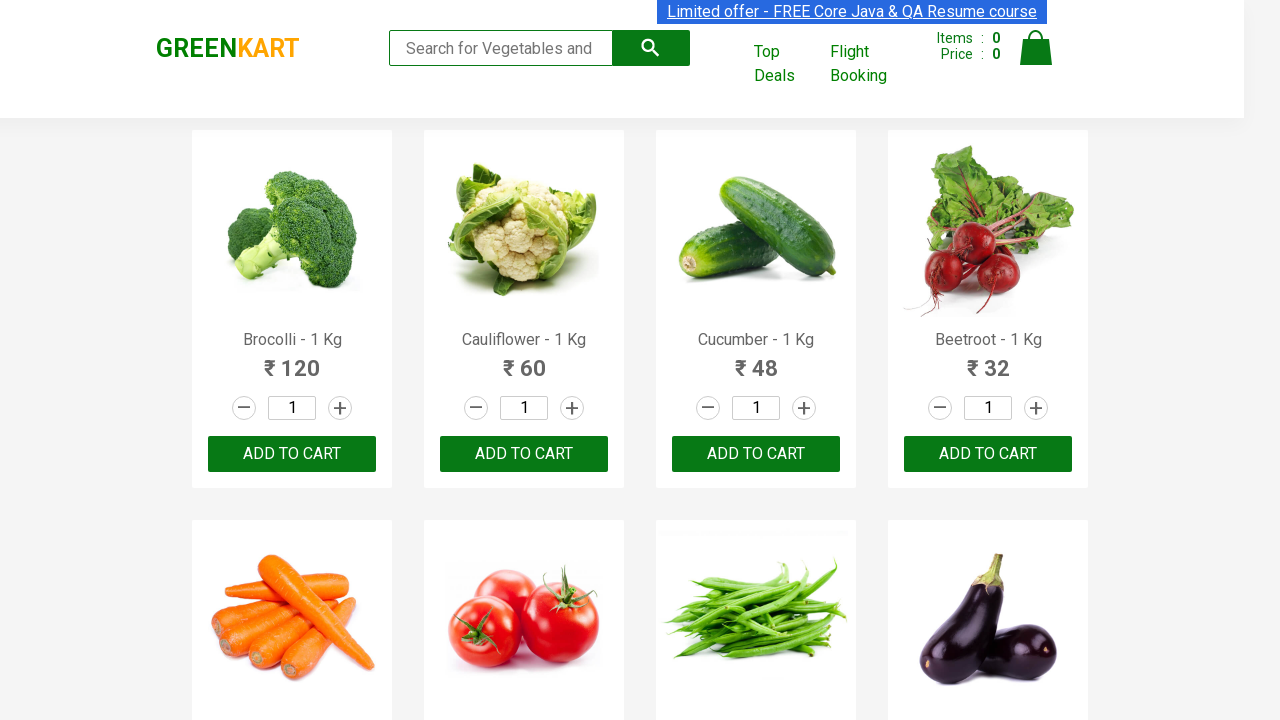

Retrieved all product name elements
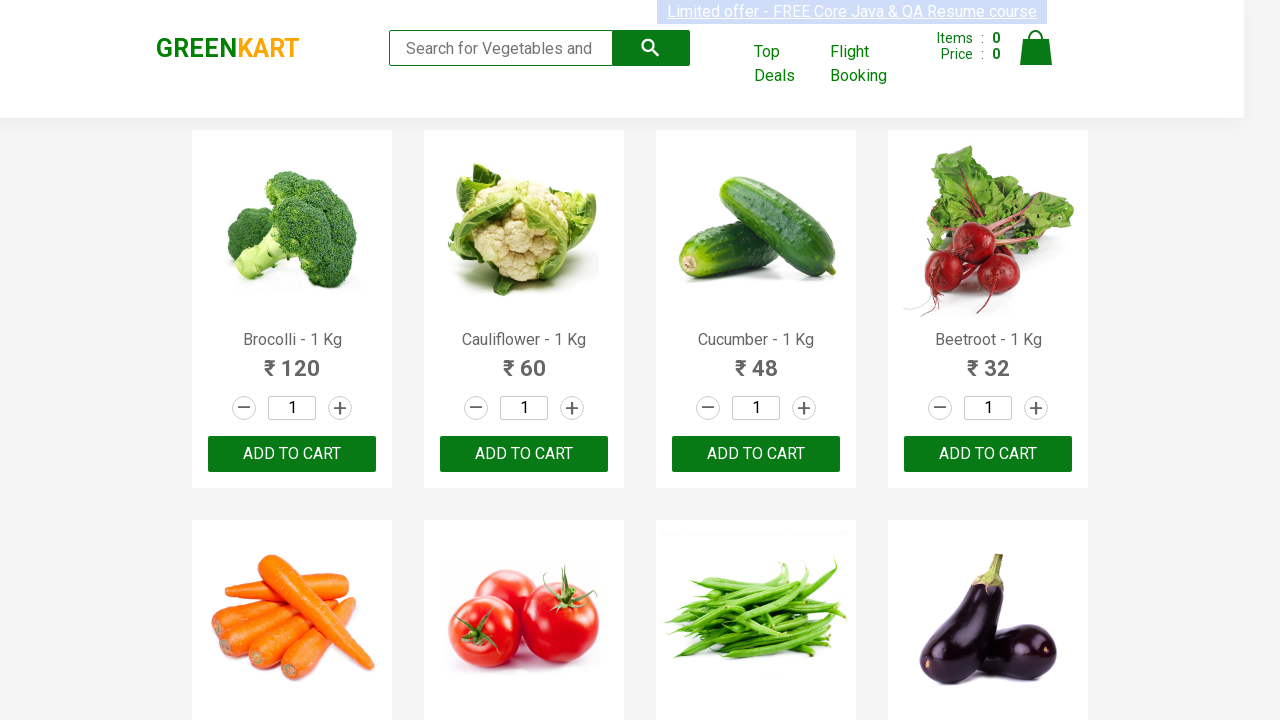

Retrieved all 'Add to cart' buttons
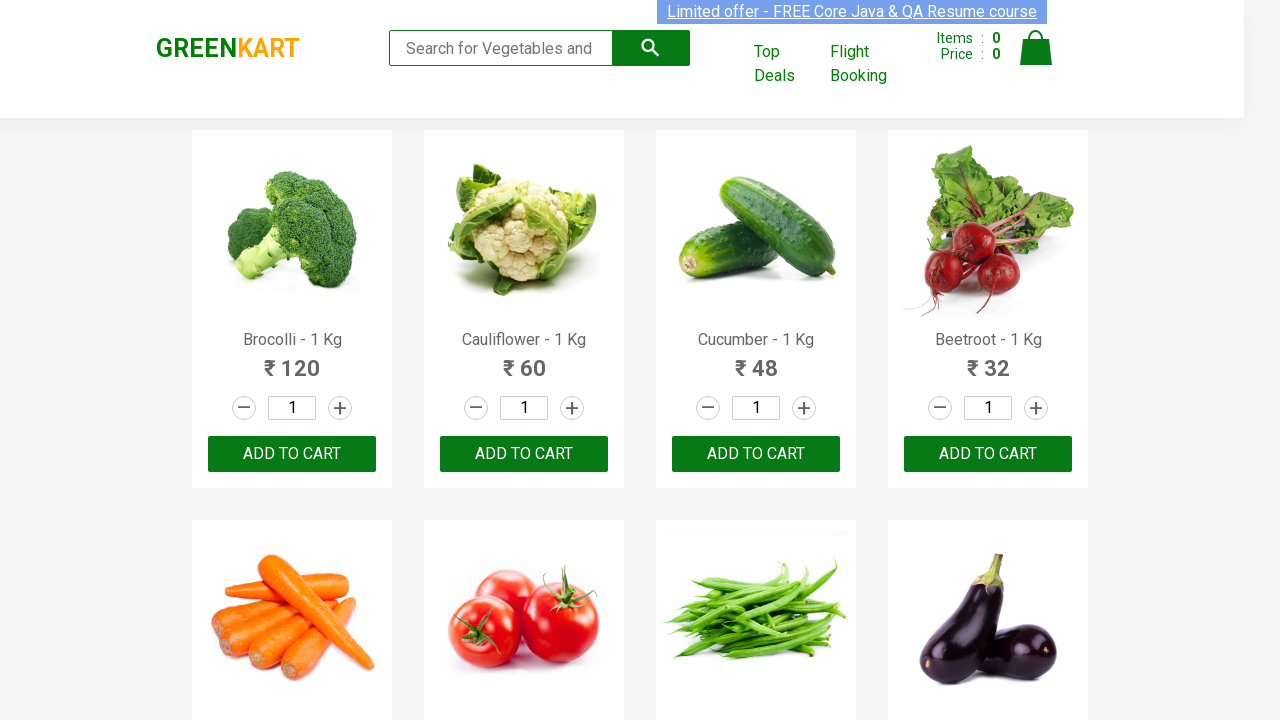

Added 'Brocolli' to cart at (292, 454) on xpath=//div[@class='product-action']/button >> nth=0
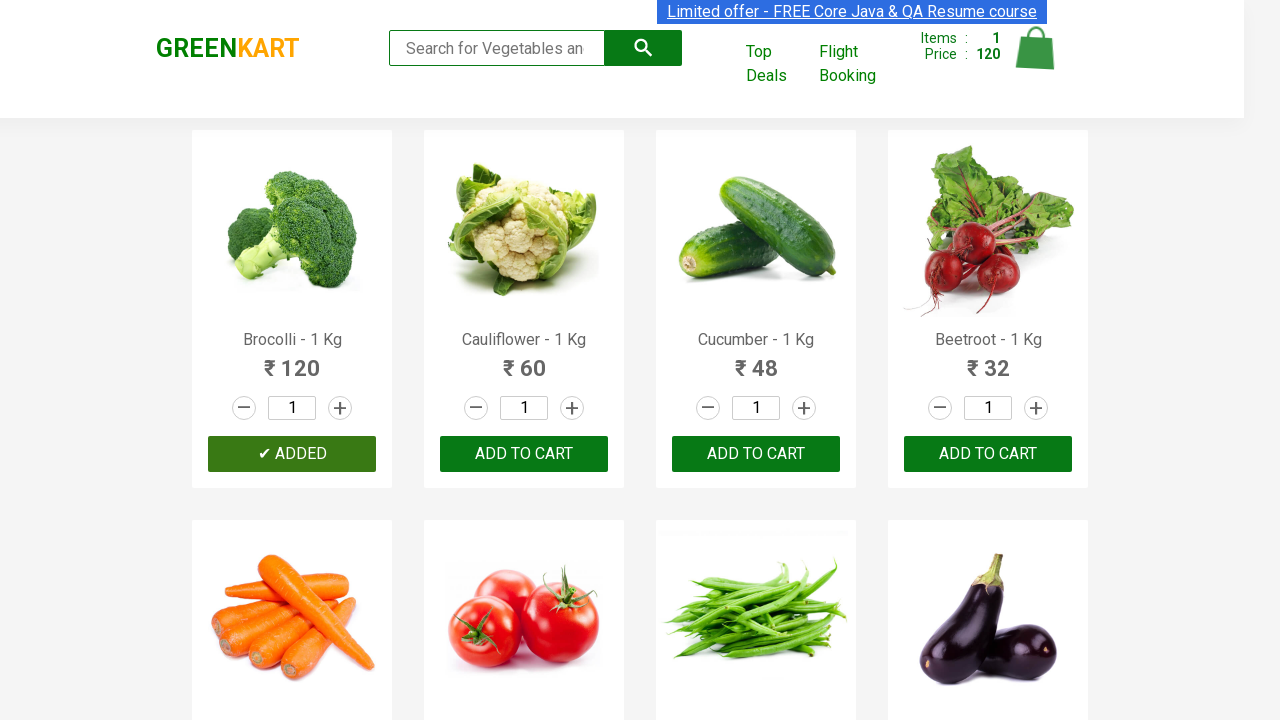

Added 'Cucumber' to cart at (756, 454) on xpath=//div[@class='product-action']/button >> nth=2
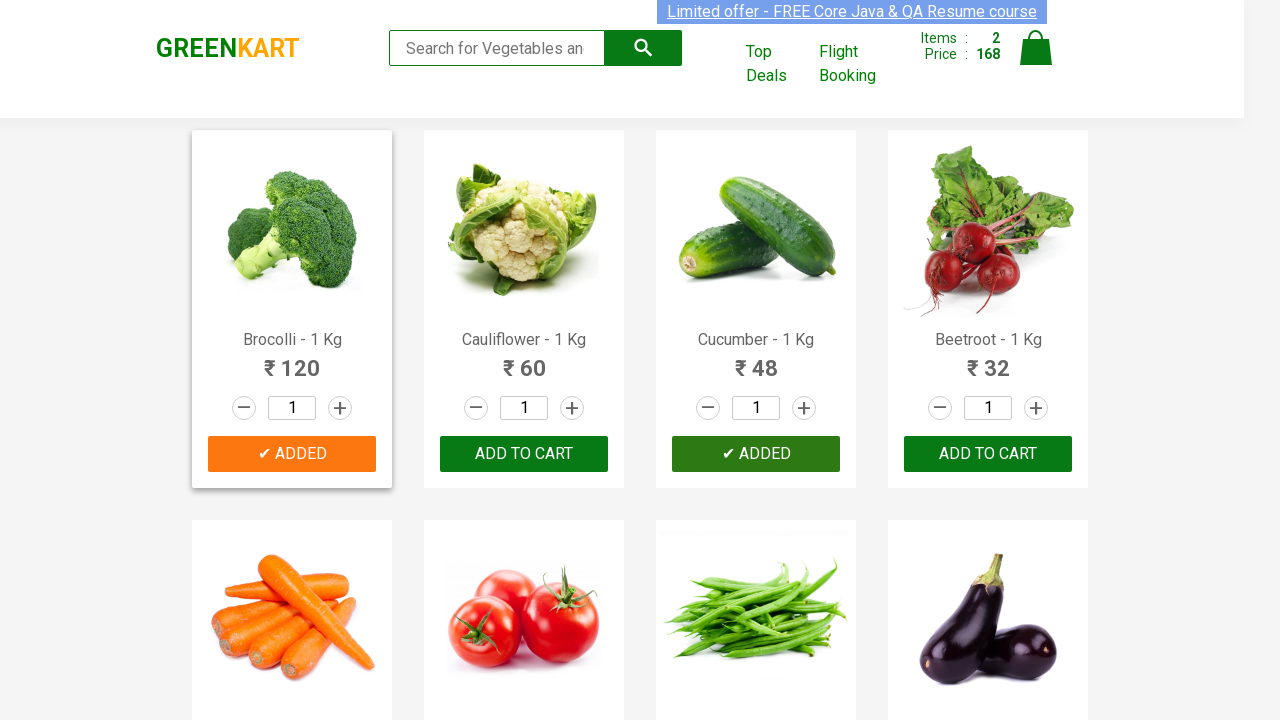

Added 'Beetroot' to cart at (988, 454) on xpath=//div[@class='product-action']/button >> nth=3
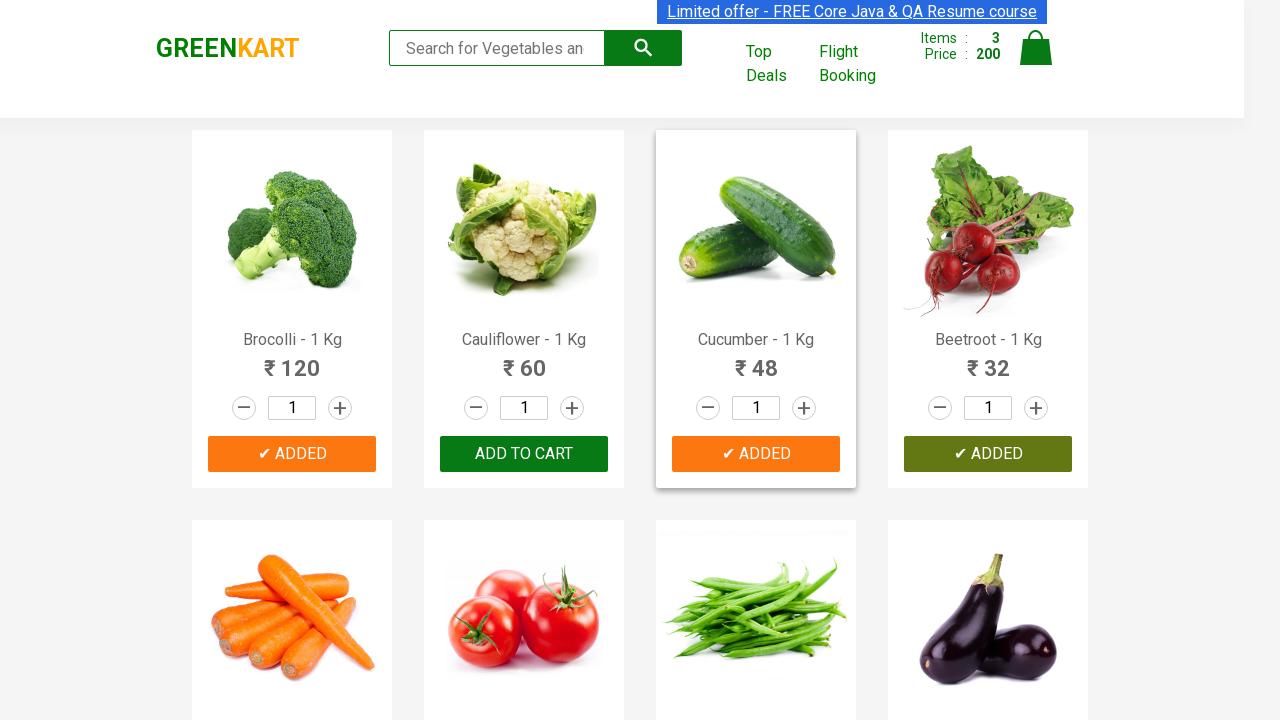

Clicked on cart icon to view cart at (1036, 48) on img[alt='Cart']
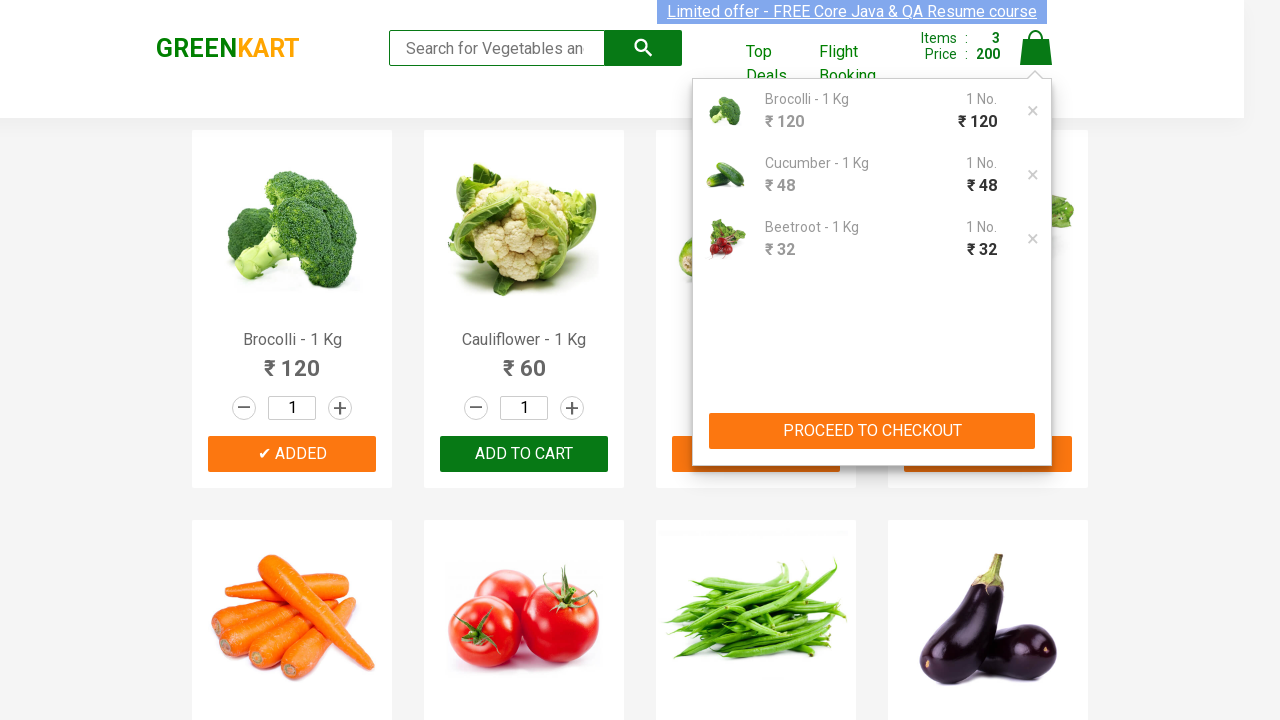

Clicked 'PROCEED TO CHECKOUT' button at (872, 431) on xpath=//*[text()='PROCEED TO CHECKOUT']
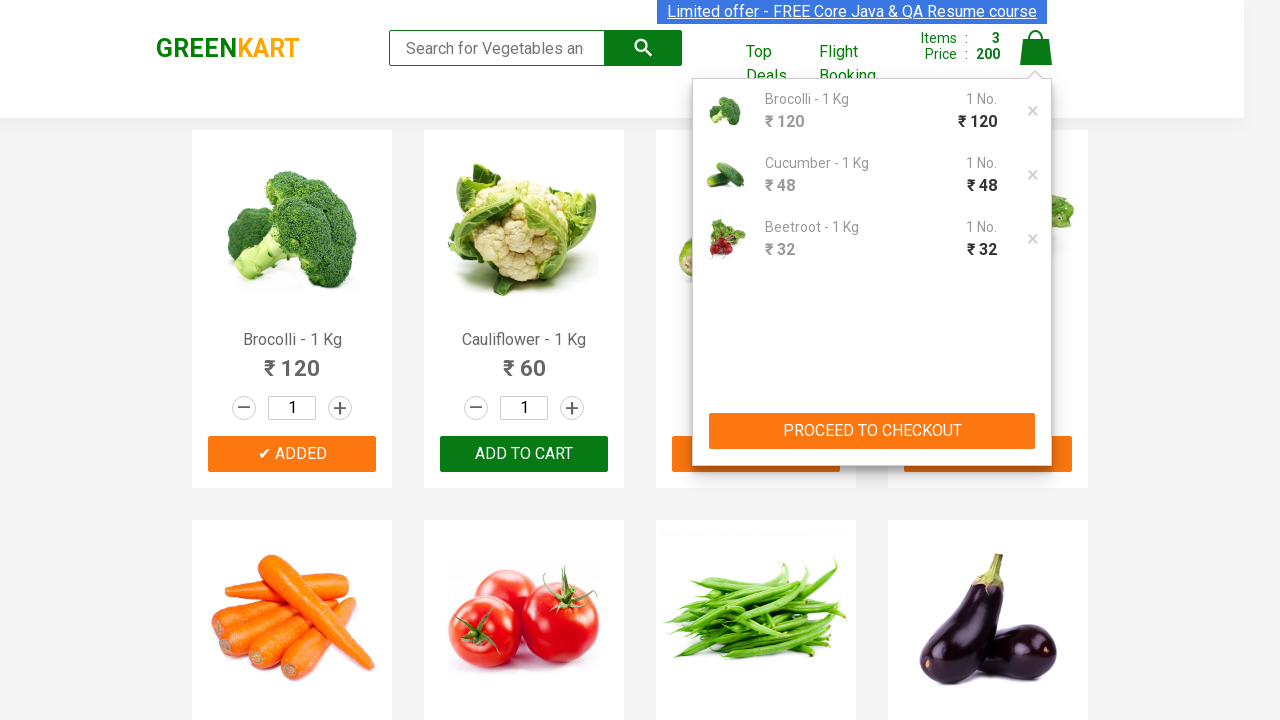

Entered promo code 'rahulshettyacademy' on .promoCode
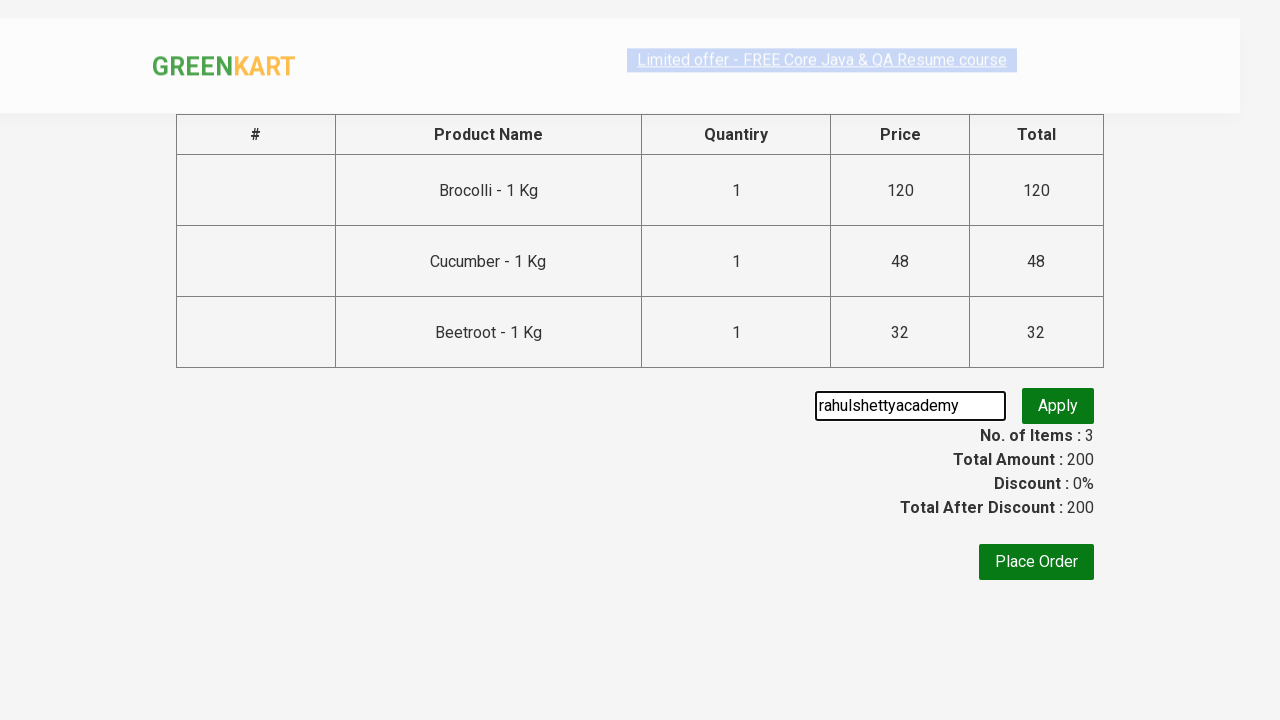

Clicked 'Apply' button to apply promo code at (1058, 406) on .promoBtn
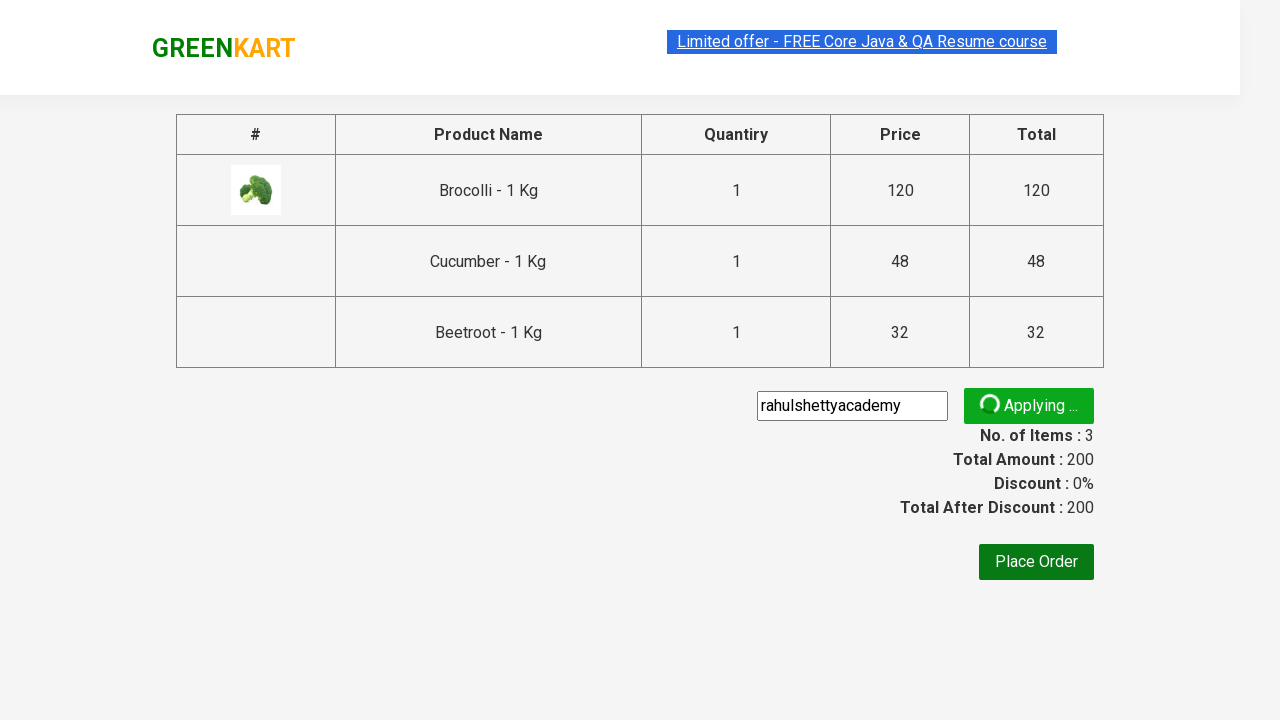

Waited for promo code confirmation message
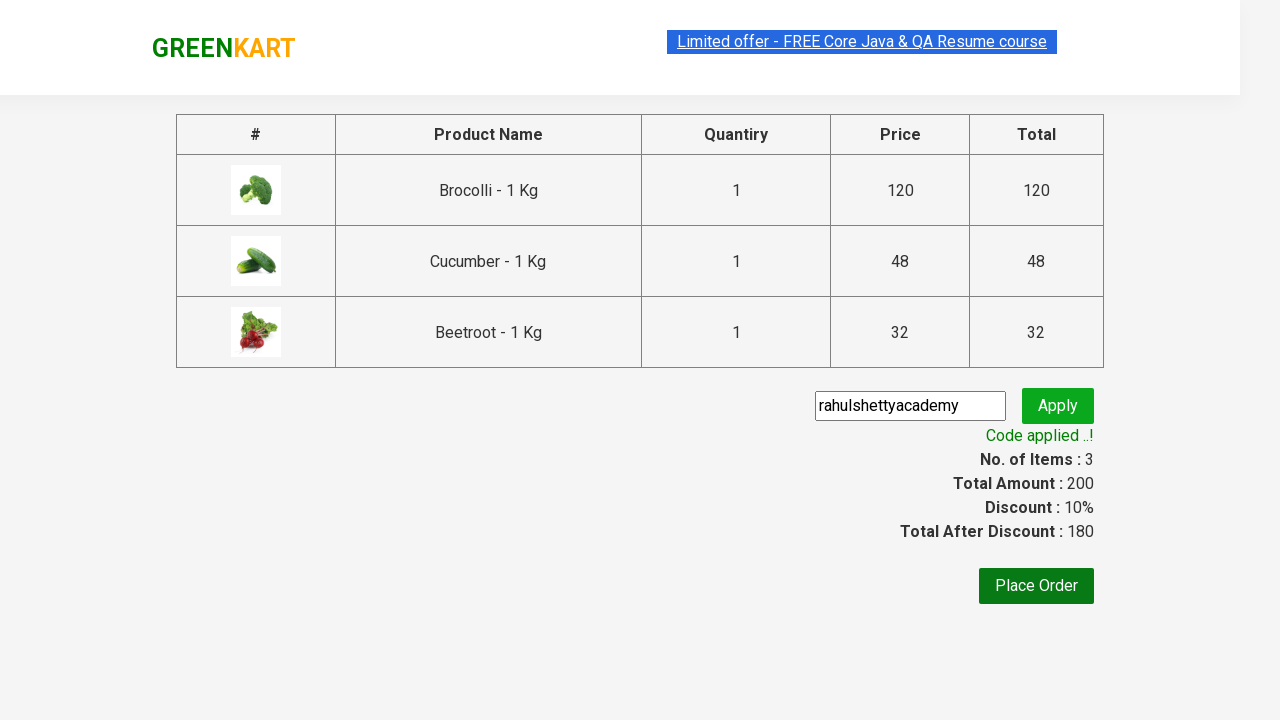

Retrieved promo confirmation message: 'Code applied ..!'
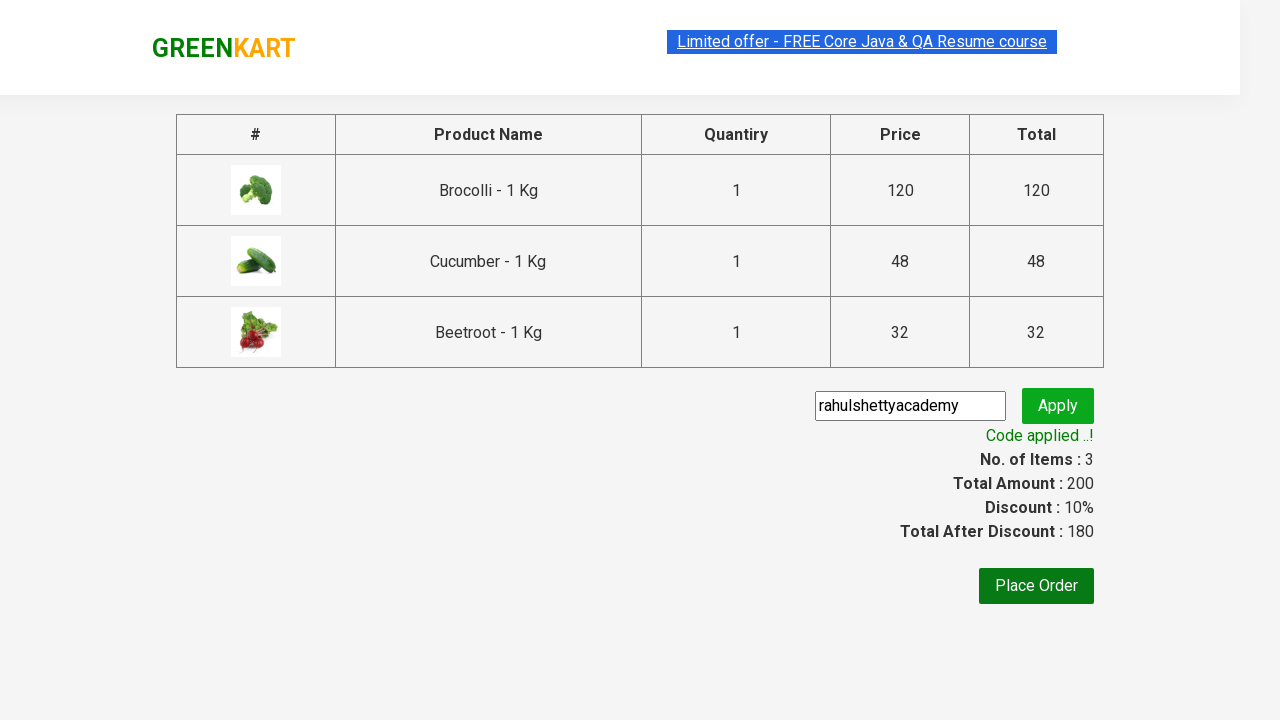

Verified that promo code was successfully applied
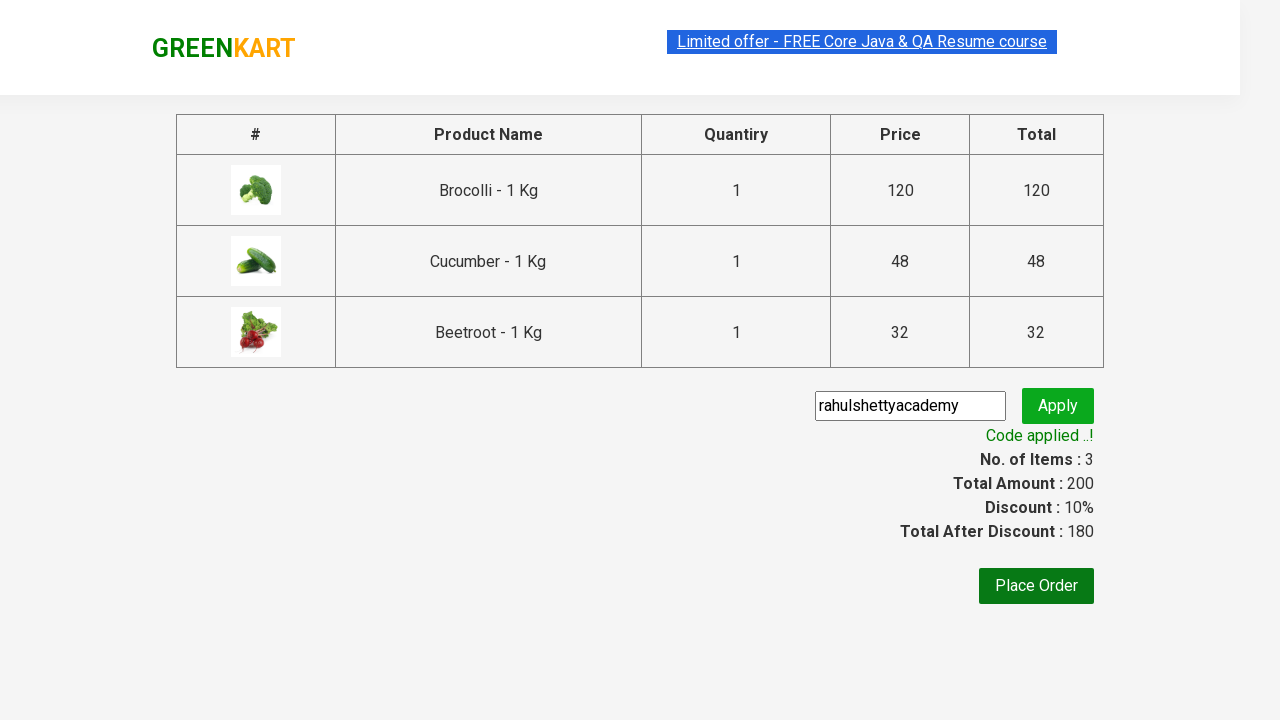

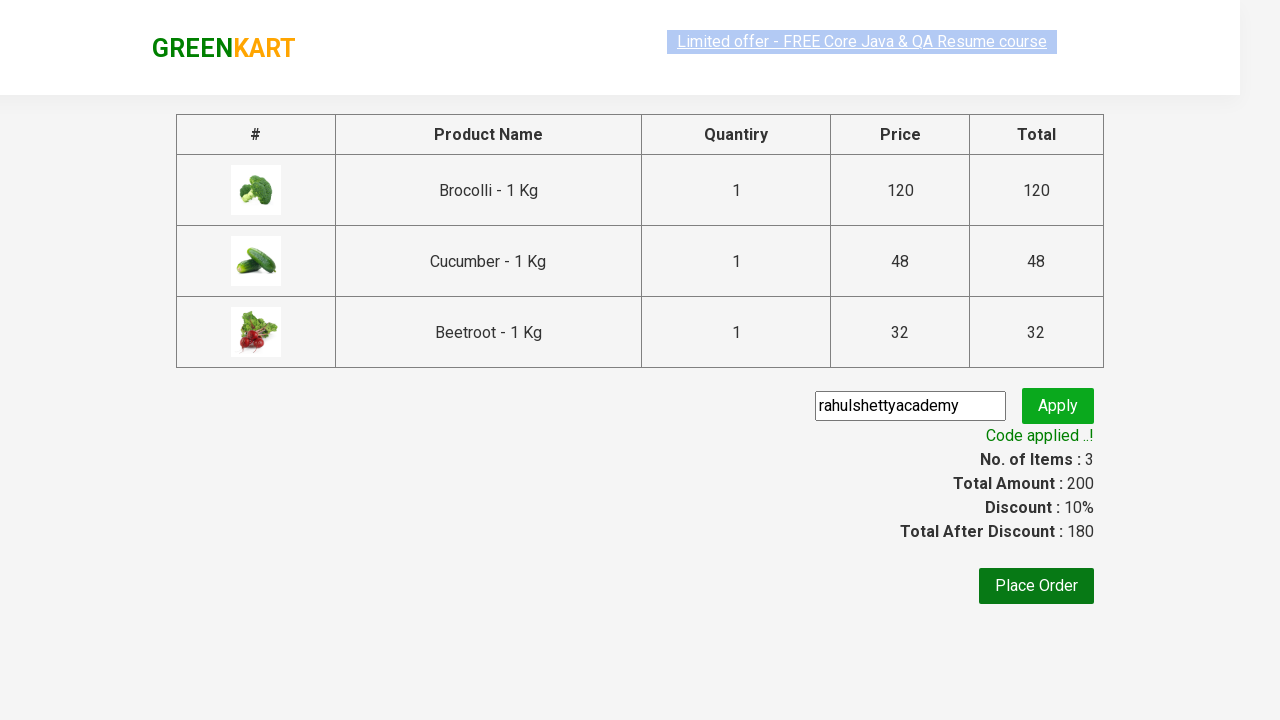